Tests form interaction by clicking a checkbox, selecting a radio button for employment status, and submitting the form

Starting URL: https://rahulshettyacademy.com/angularpractice/

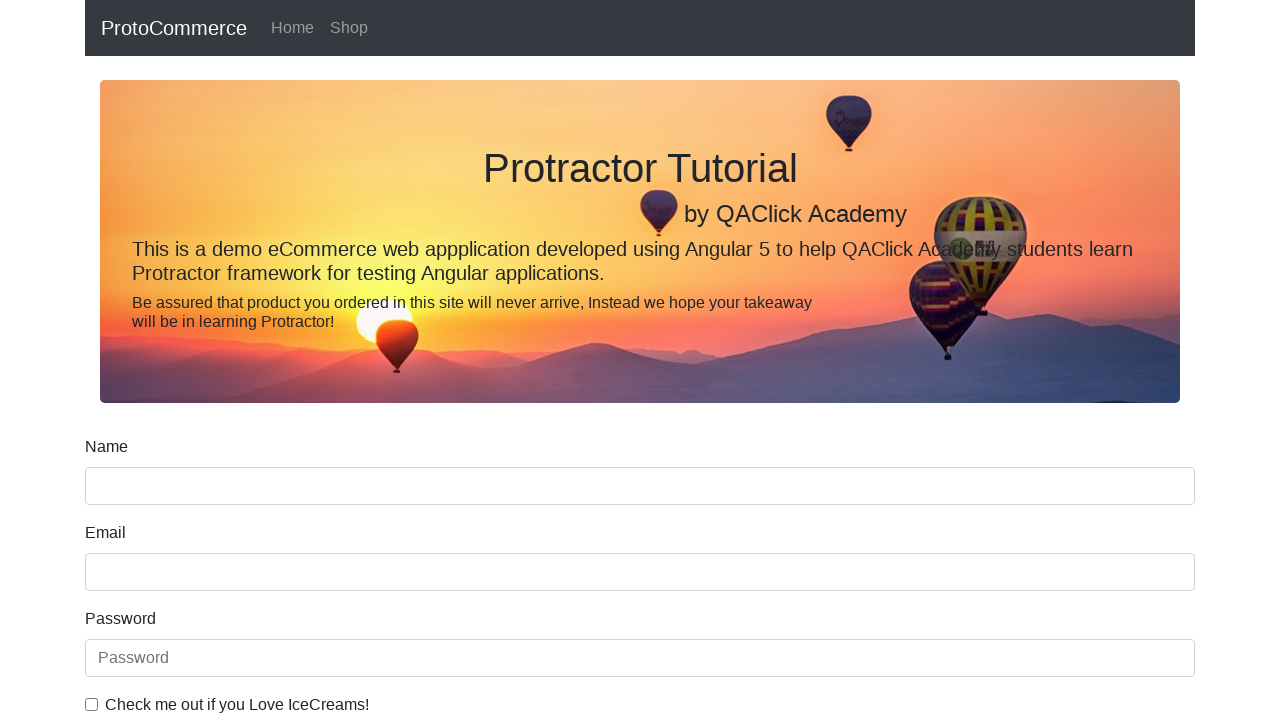

Clicked ice cream checkbox at (92, 704) on internal:label="Check me out if you Love IceCreams!"i
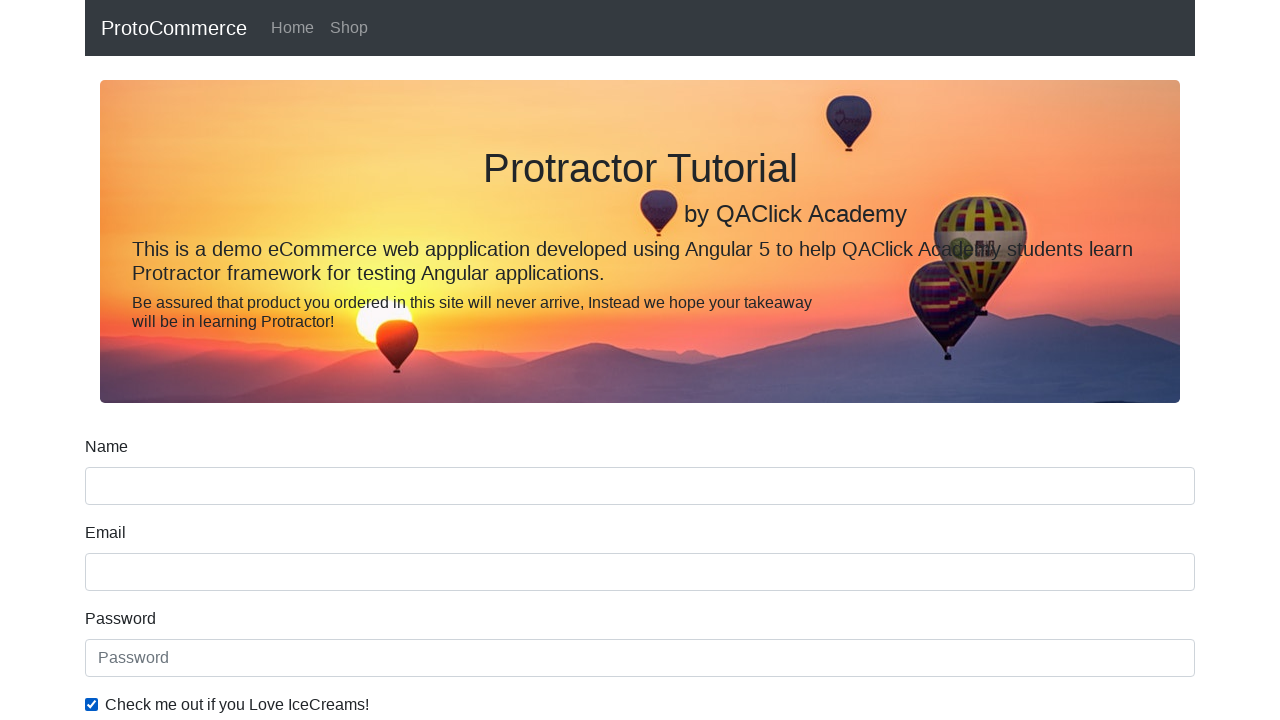

Selected 'Employed' radio button for employment status at (326, 360) on internal:label="Employed"i
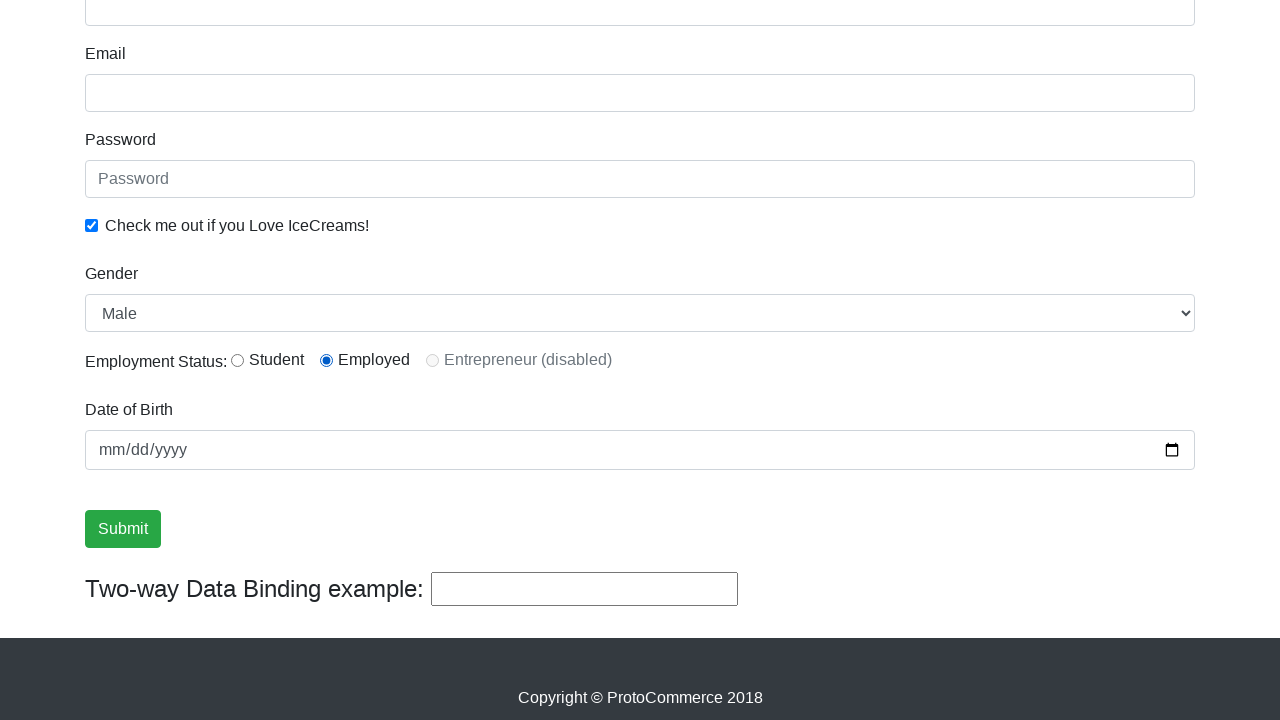

Clicked Submit button to submit form at (123, 529) on internal:role=button[name="Submit"i]
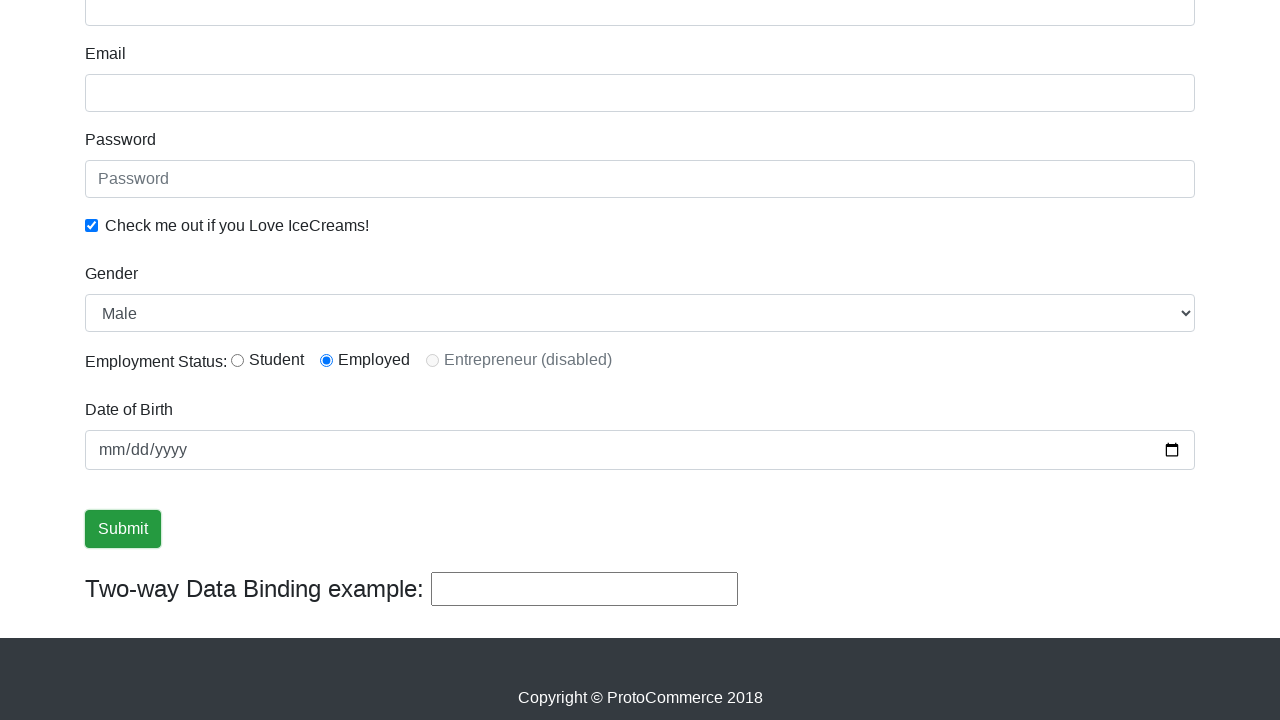

Success message appeared confirming form submission
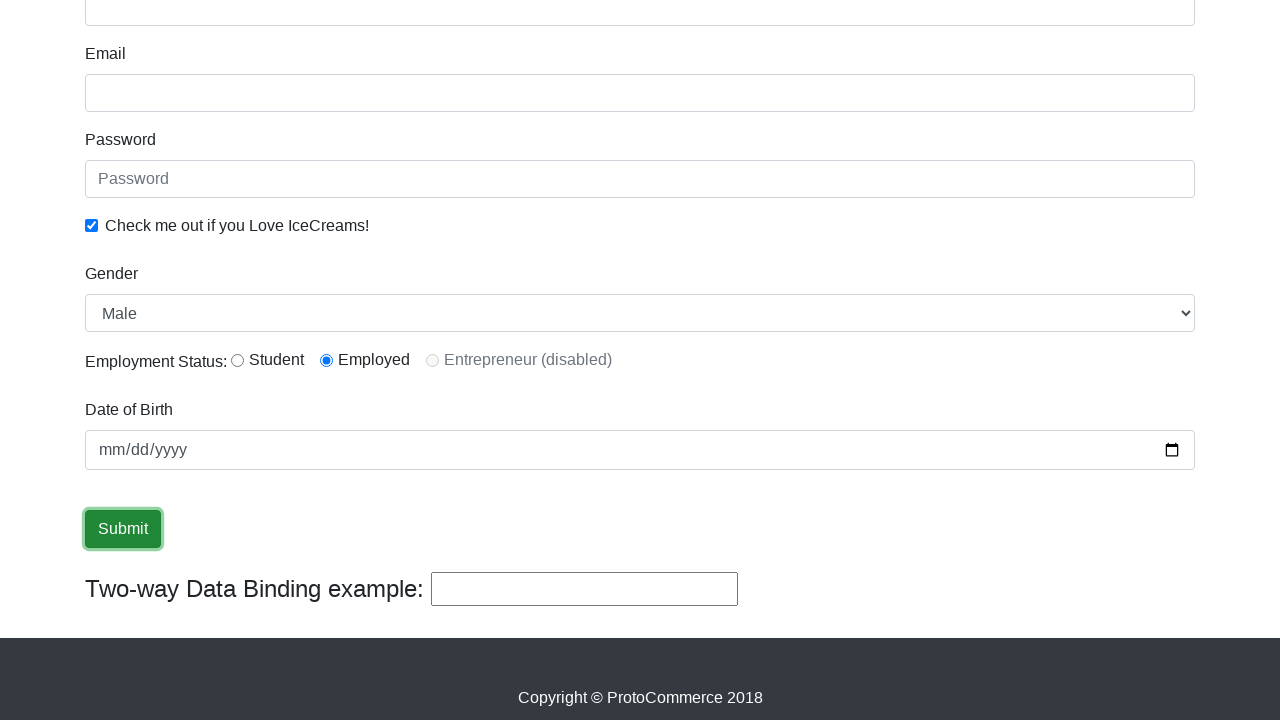

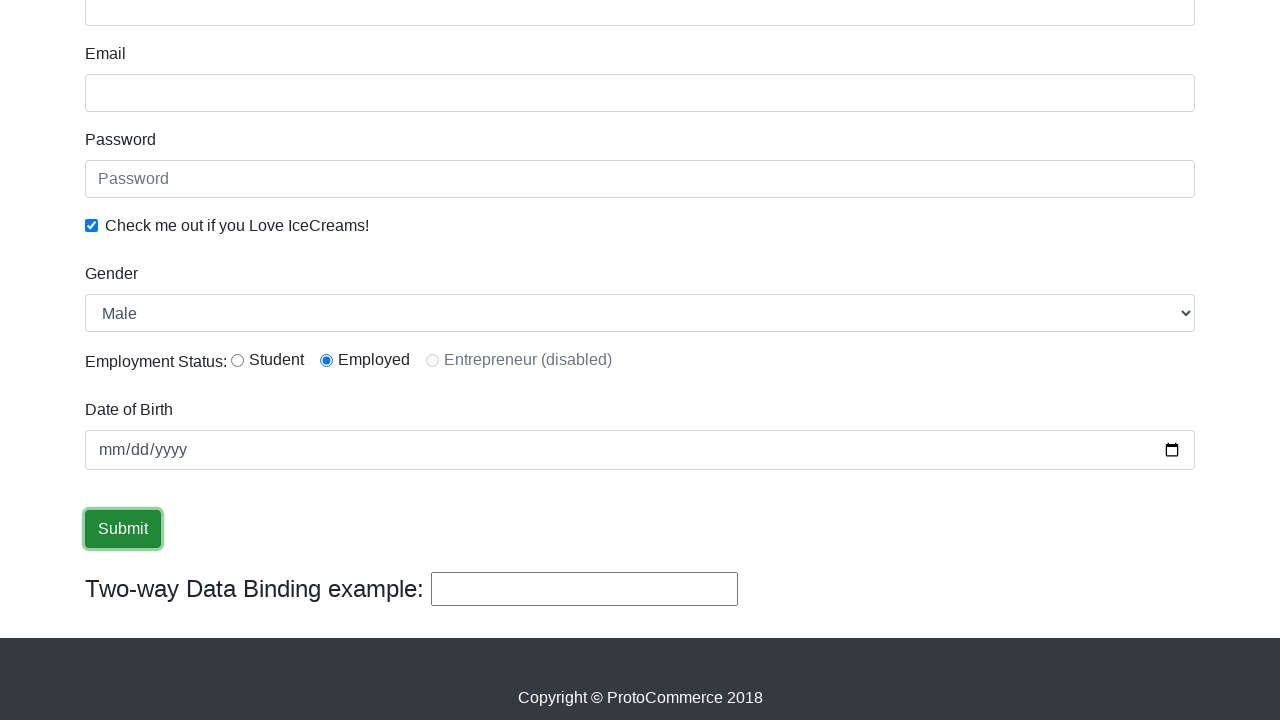